Clicks the Explore GitHub Issues link on GitHub homepage

Starting URL: https://github.com

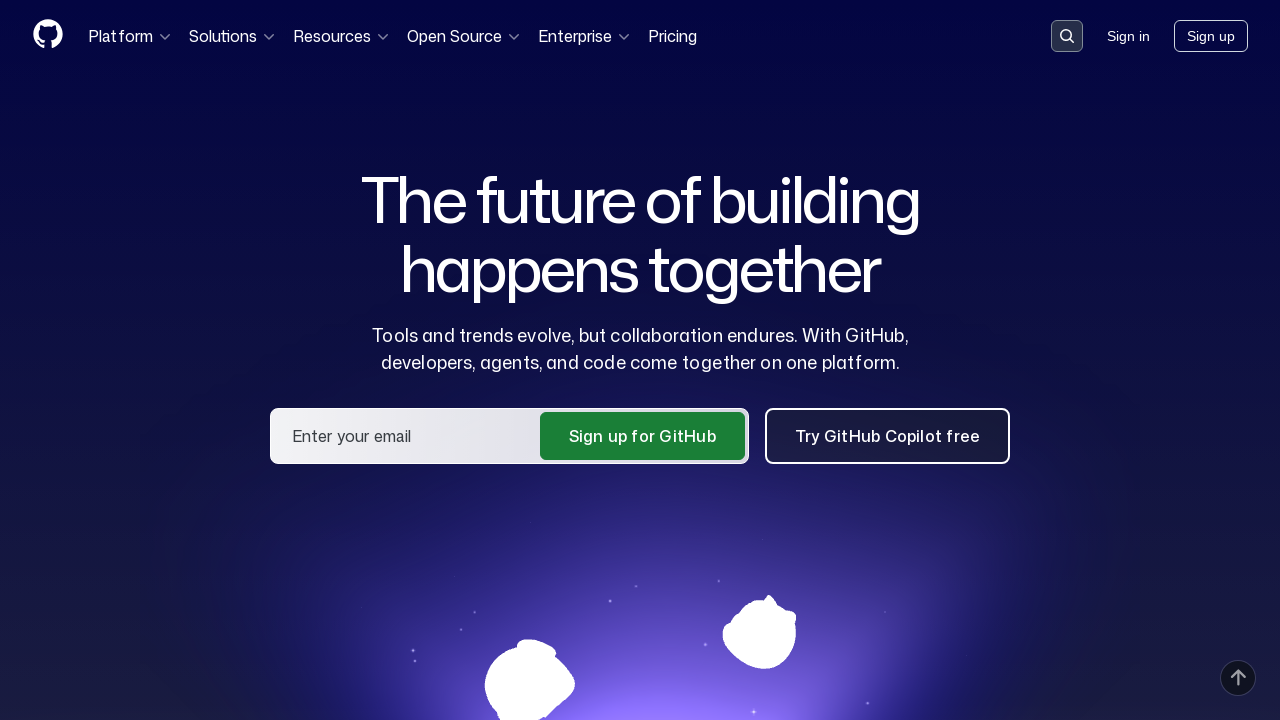

Waited for 'Explore GitHub Issues' link to load on GitHub homepage
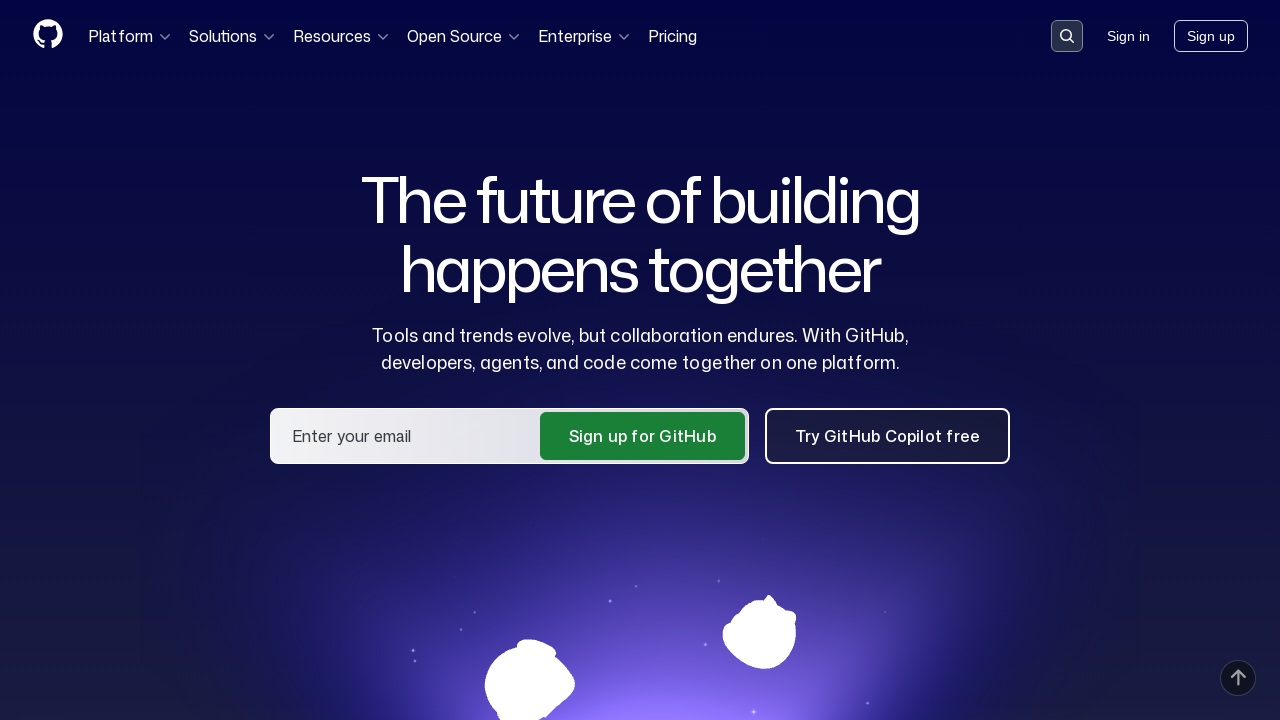

Clicked 'Explore GitHub Issues' link at (139, 360) on internal:text="Explore GitHub Issues"i
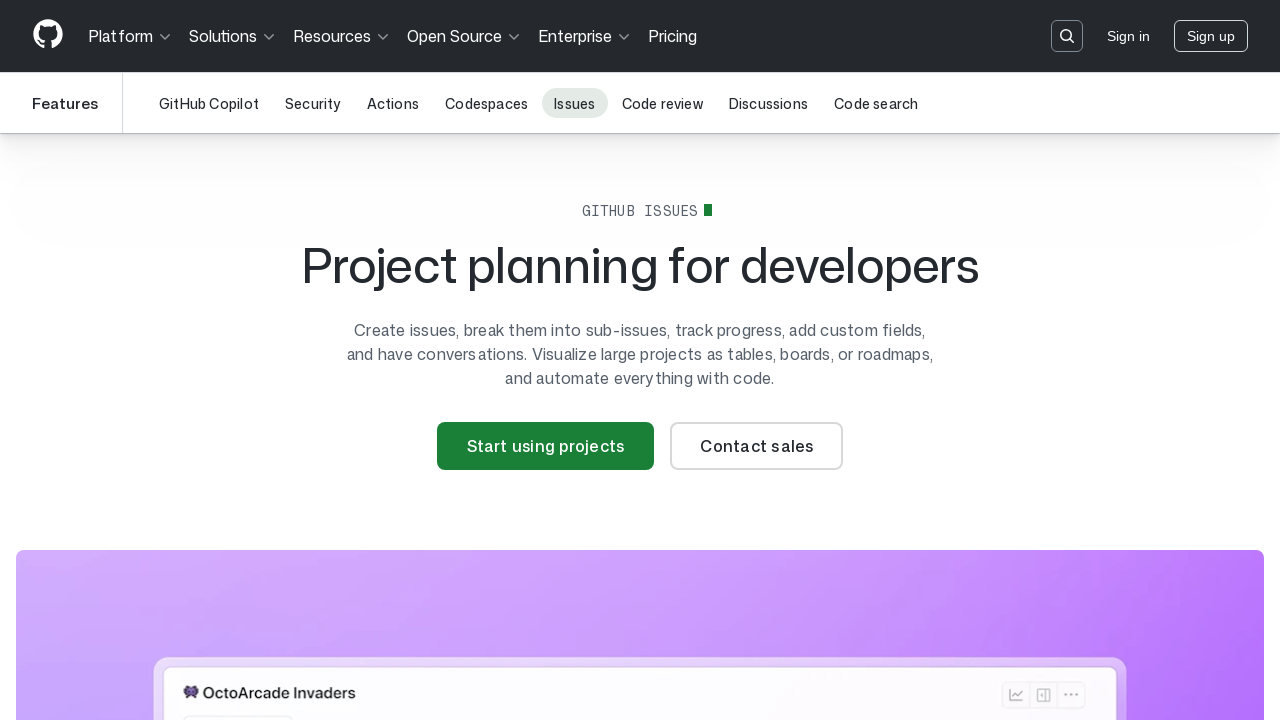

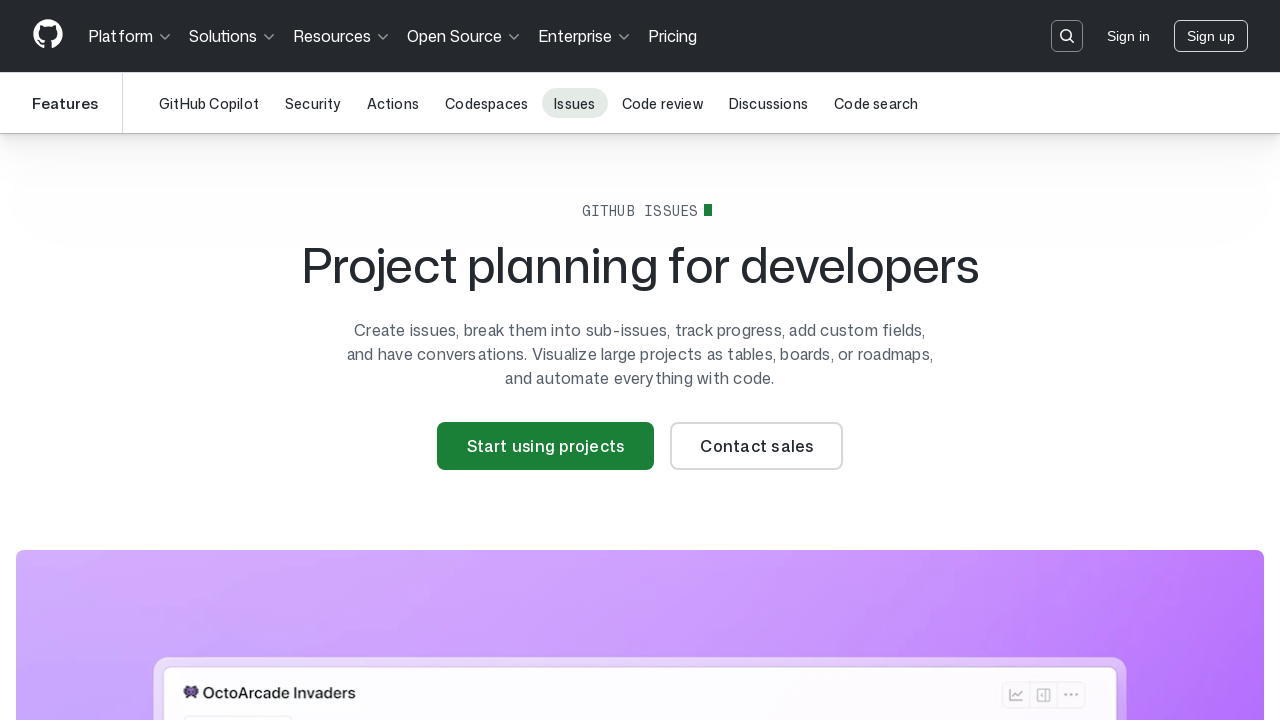